Tests element visibility states by verifying a text field is visible, clicking to hide it, and verifying it becomes hidden.

Starting URL: https://rahulshettyacademy.com/AutomationPractice/

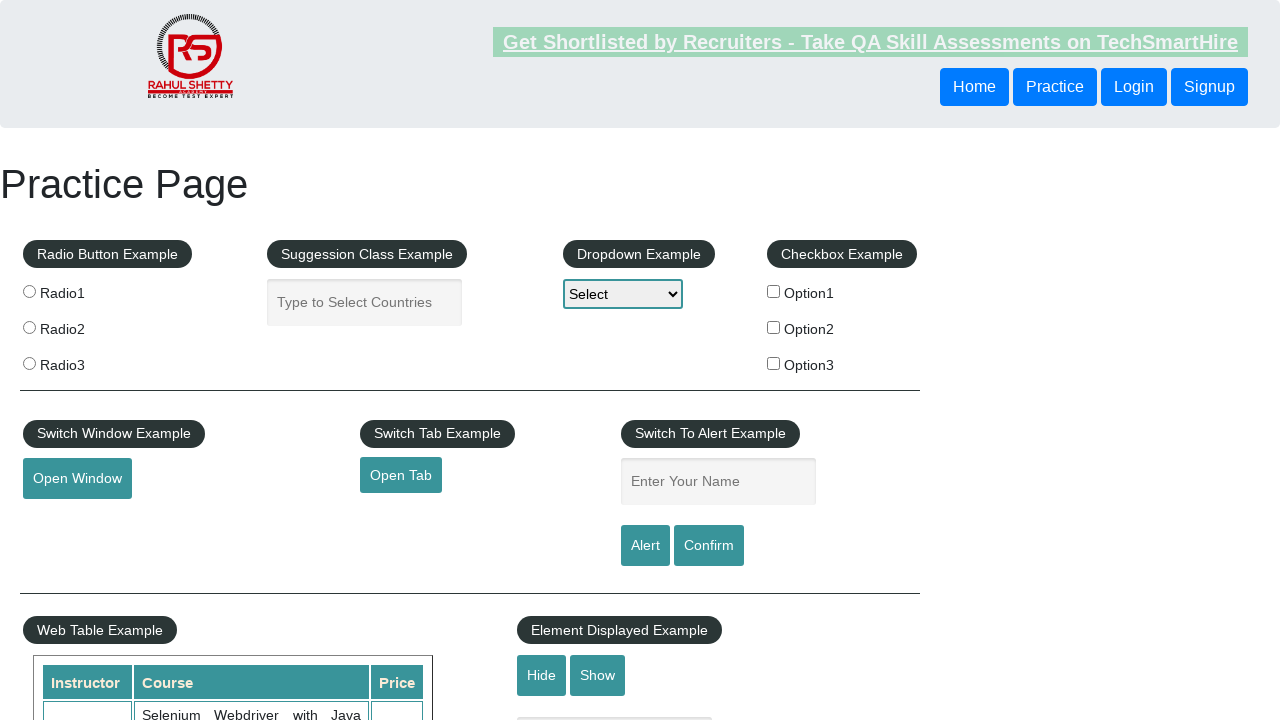

Verified text field is visible
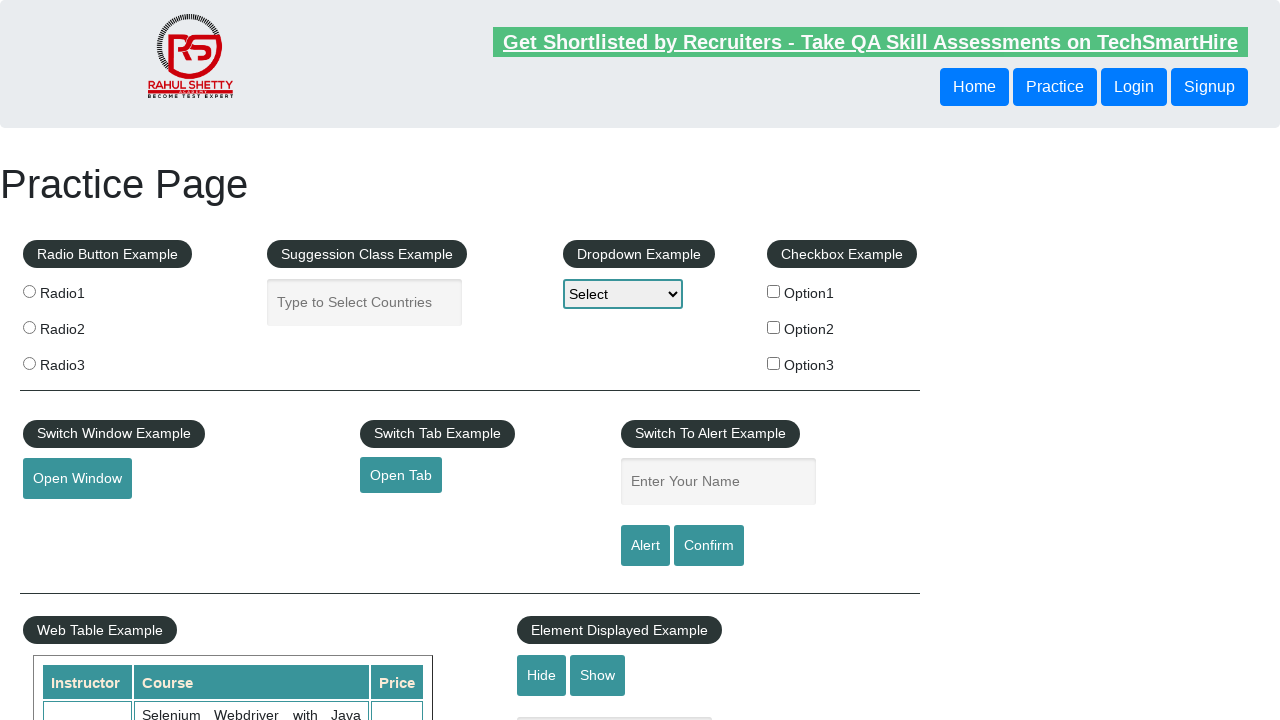

Clicked hide button to hide text field at (542, 675) on #hide-textbox
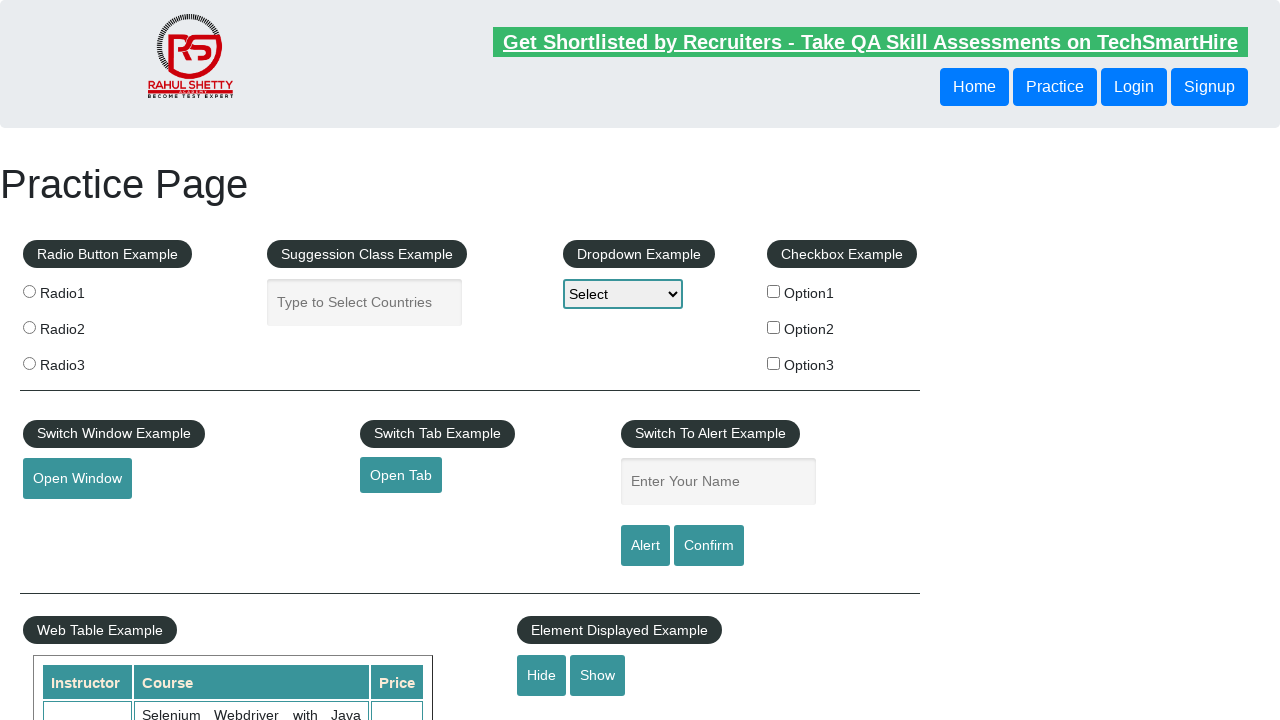

Verified text field is now hidden
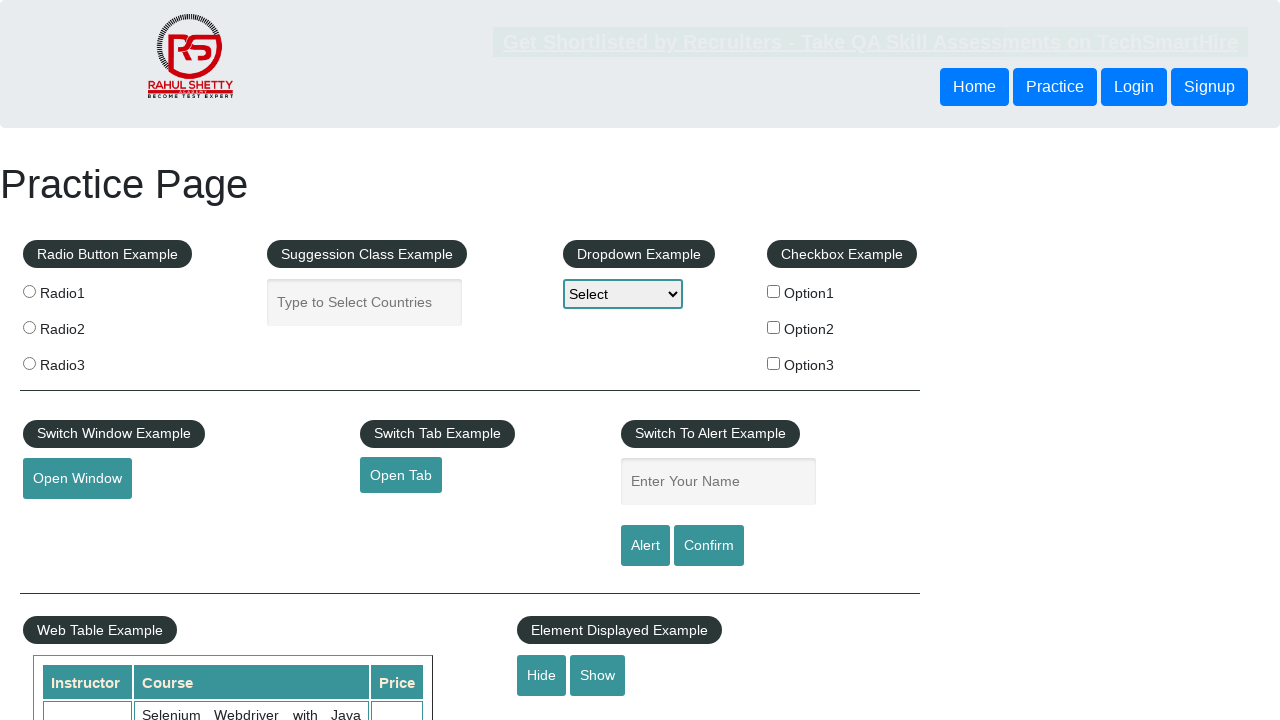

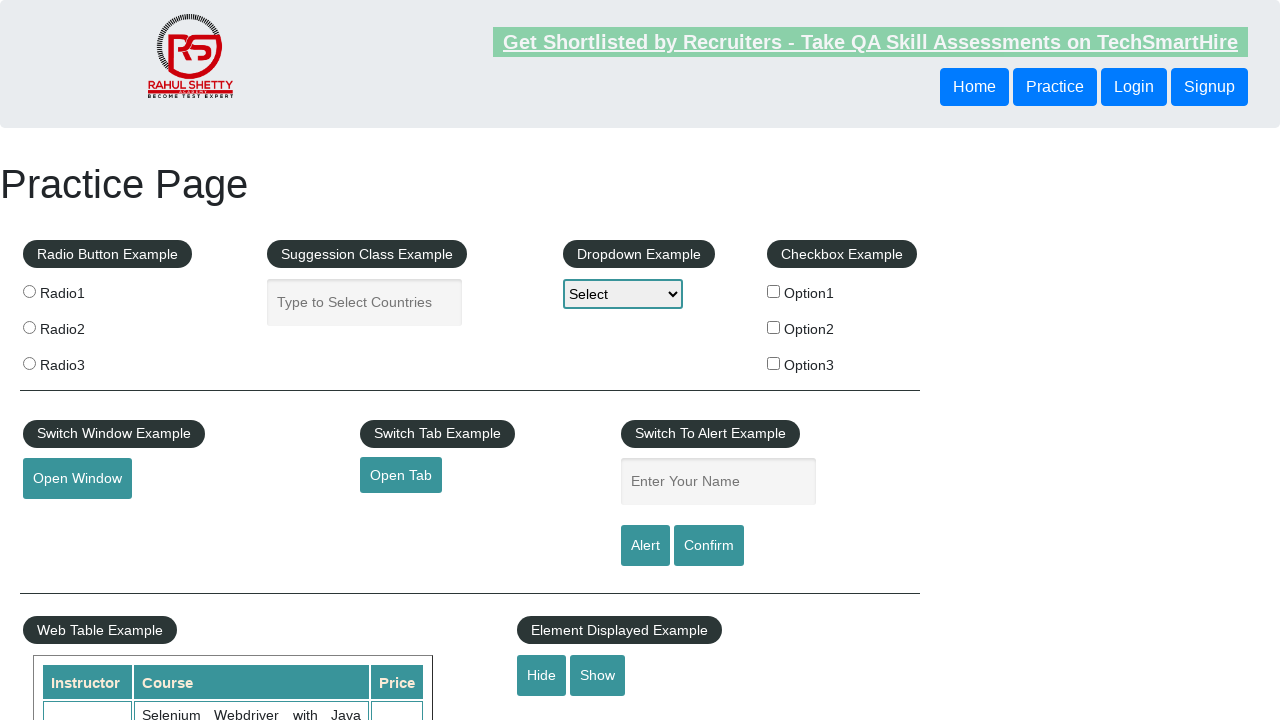